Tests jQuery UI slider functionality by dragging the slider handle to a new position

Starting URL: https://jqueryui.com/slider/

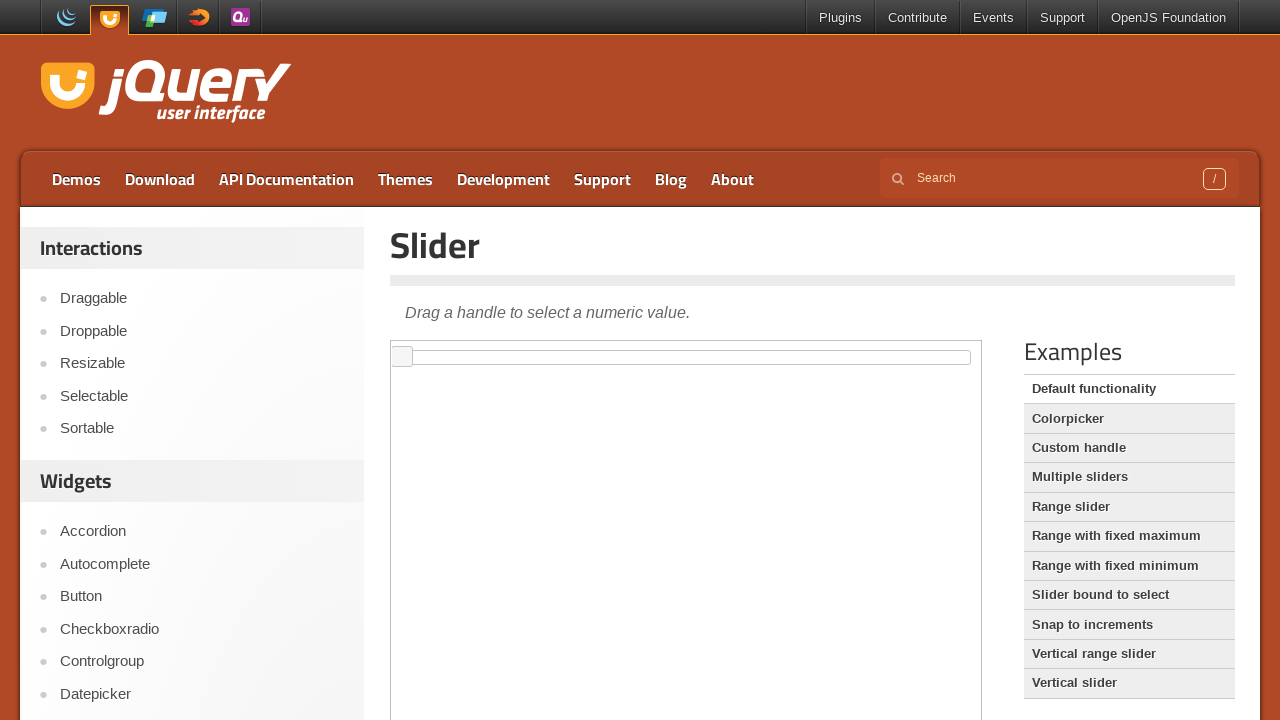

Located the iframe containing the slider demo
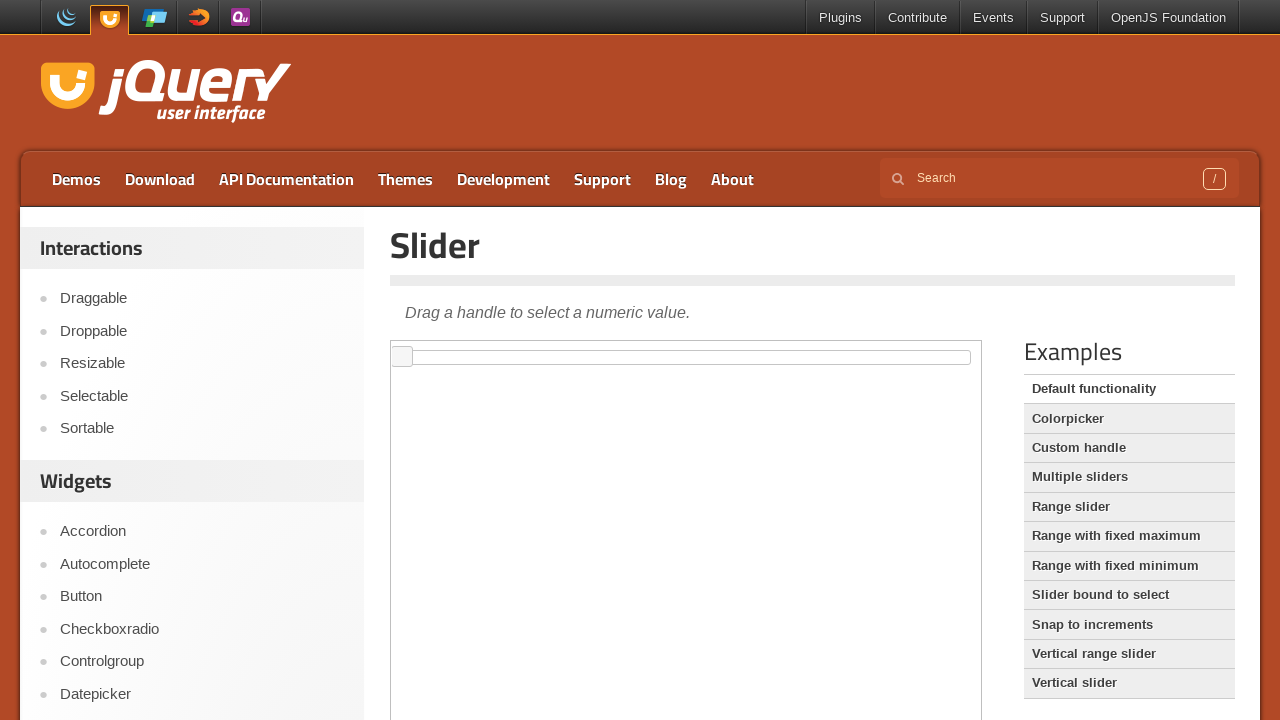

Located the slider handle element
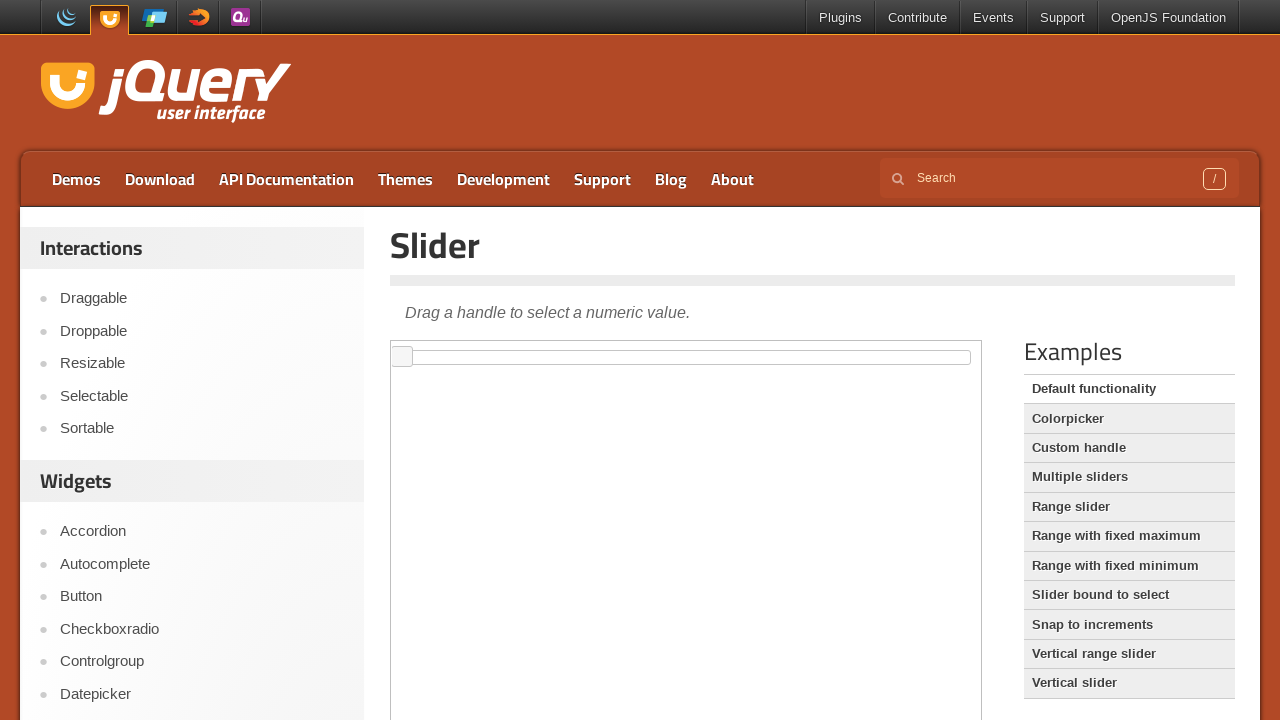

Dragged slider handle 400 pixels to the right at (793, 347)
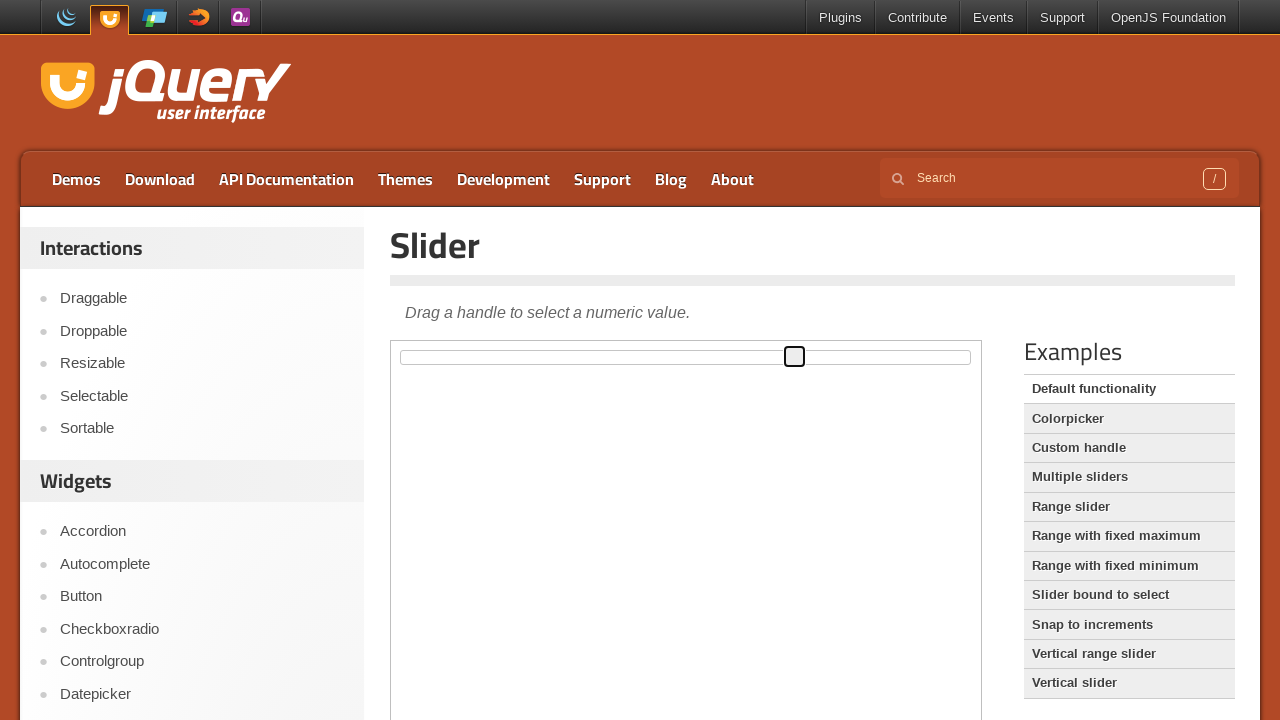

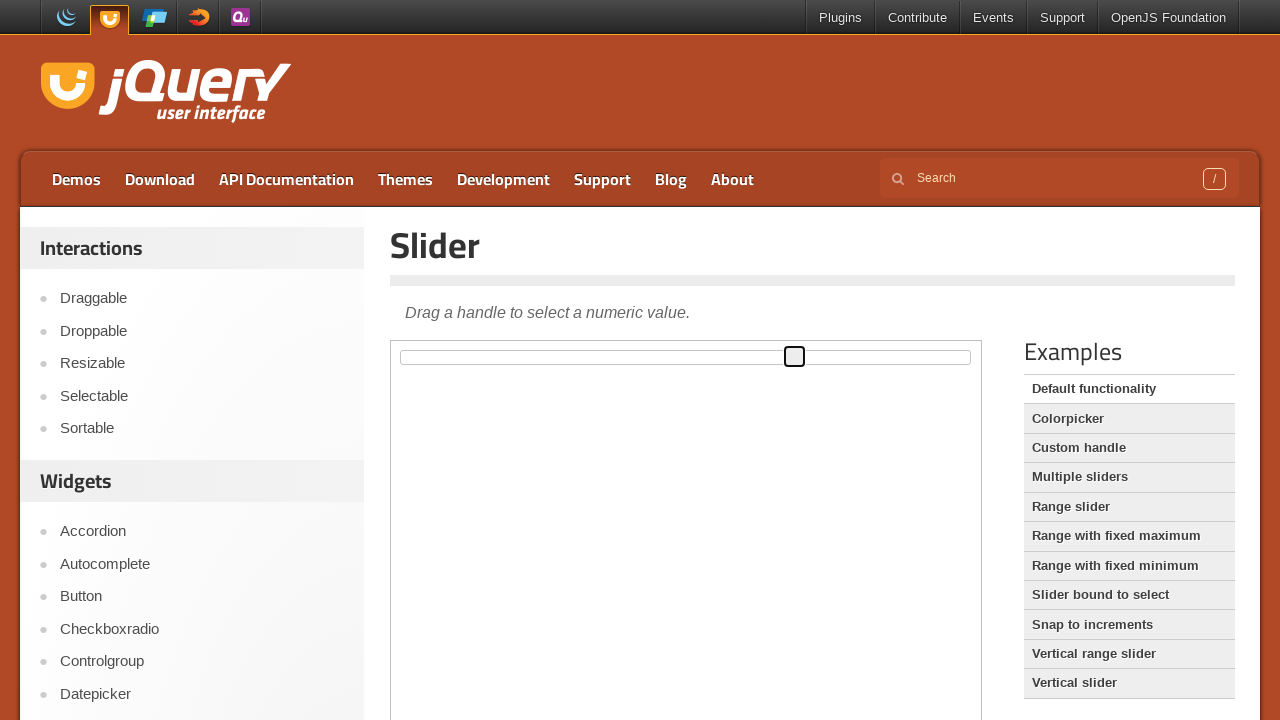